Tests jQuery UI selectable functionality by performing a click-and-hold action to select multiple items from Item 3 to Item 6

Starting URL: https://jqueryui.com/selectable

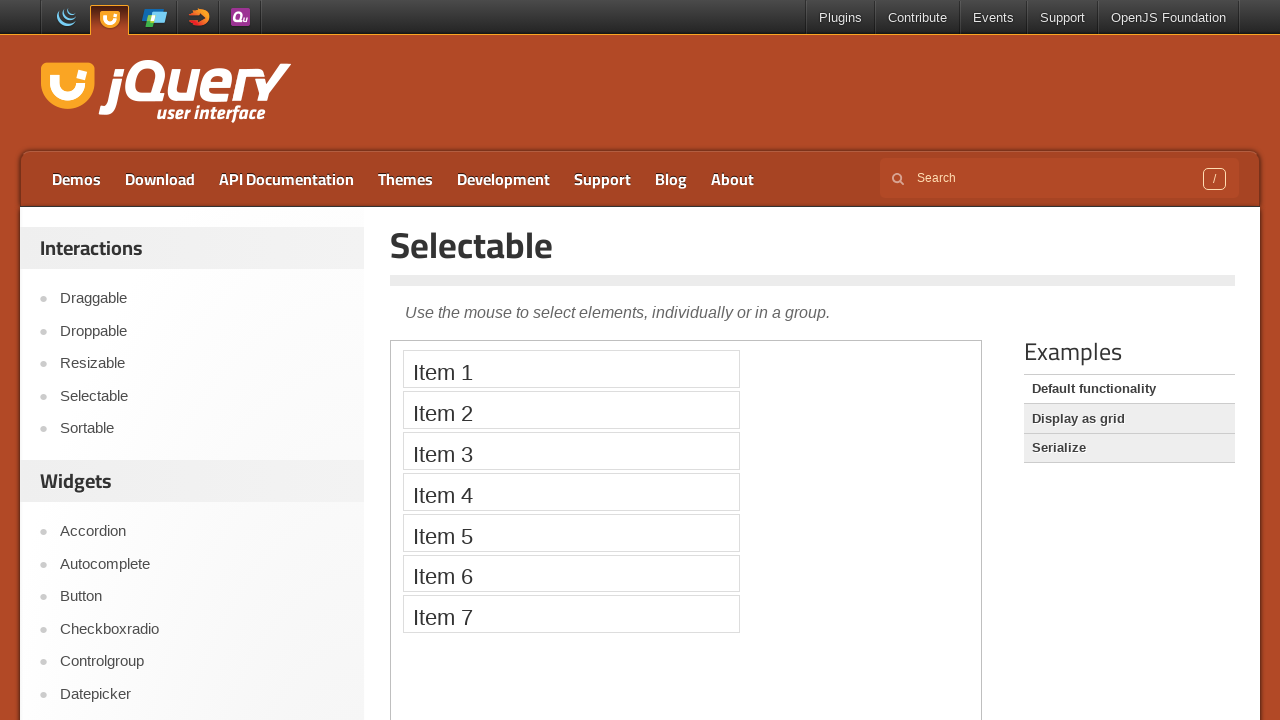

Located demo iframe
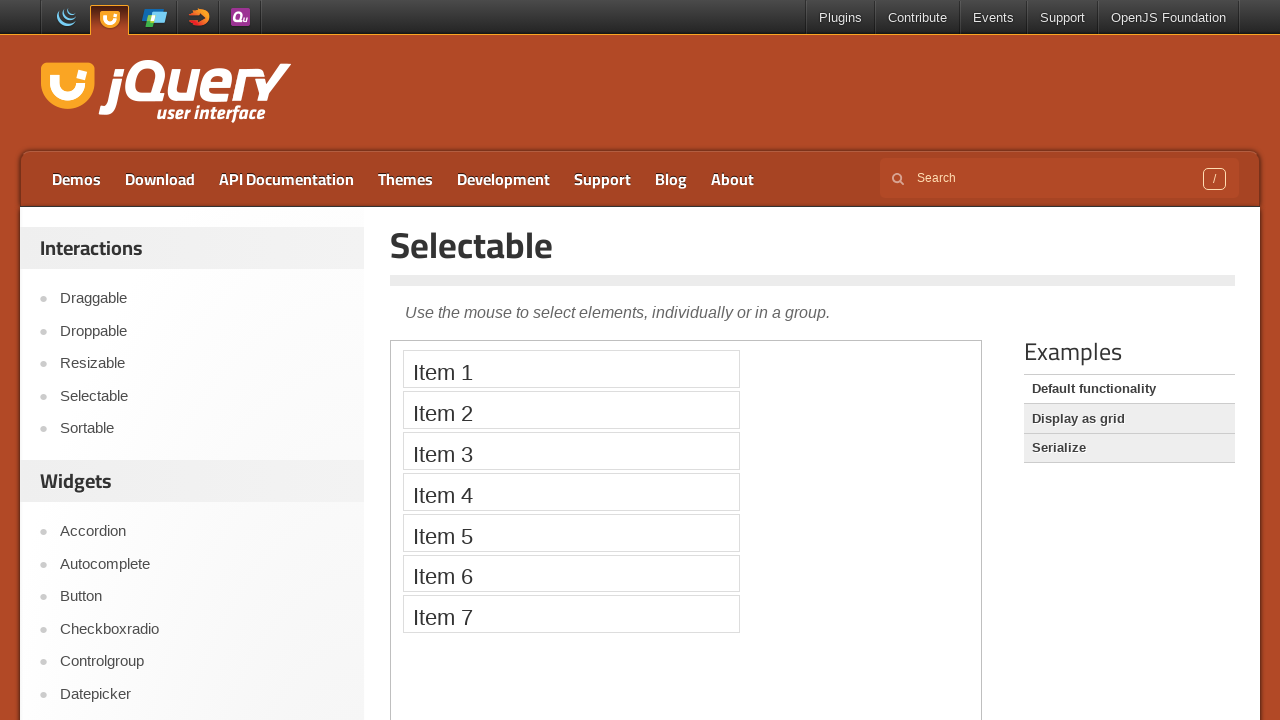

Located Item 3 element
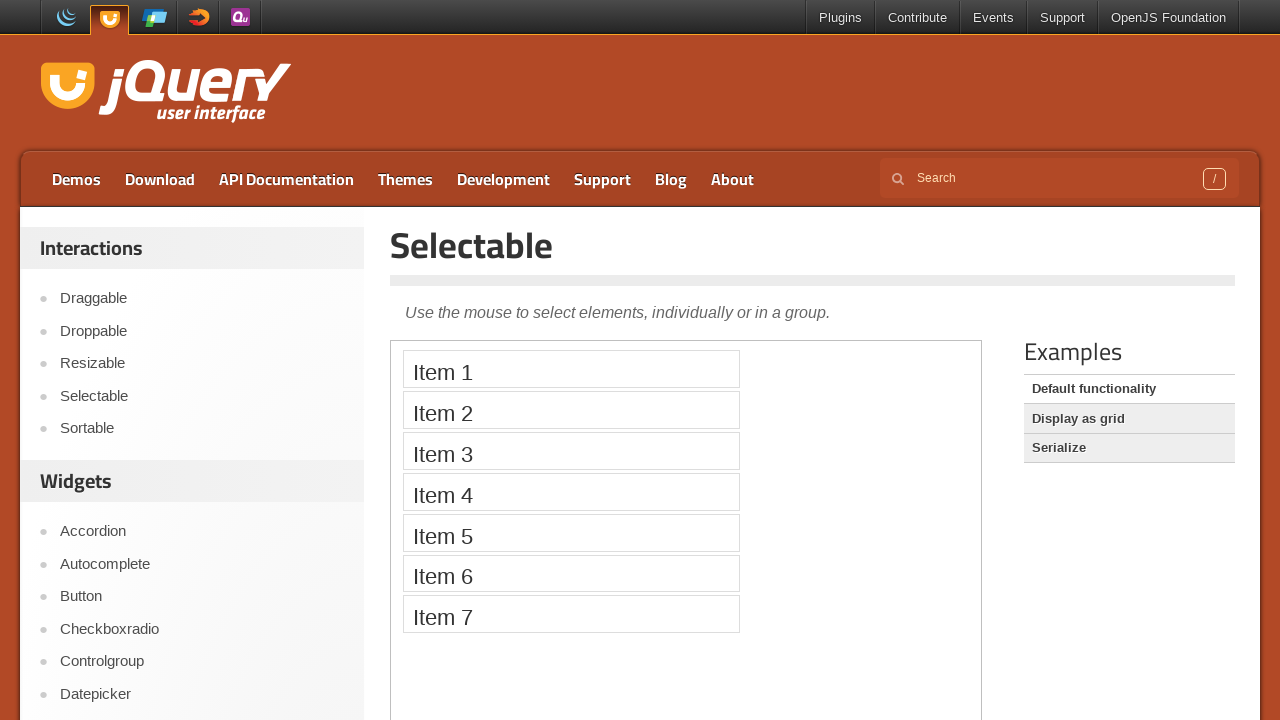

Located Item 6 element
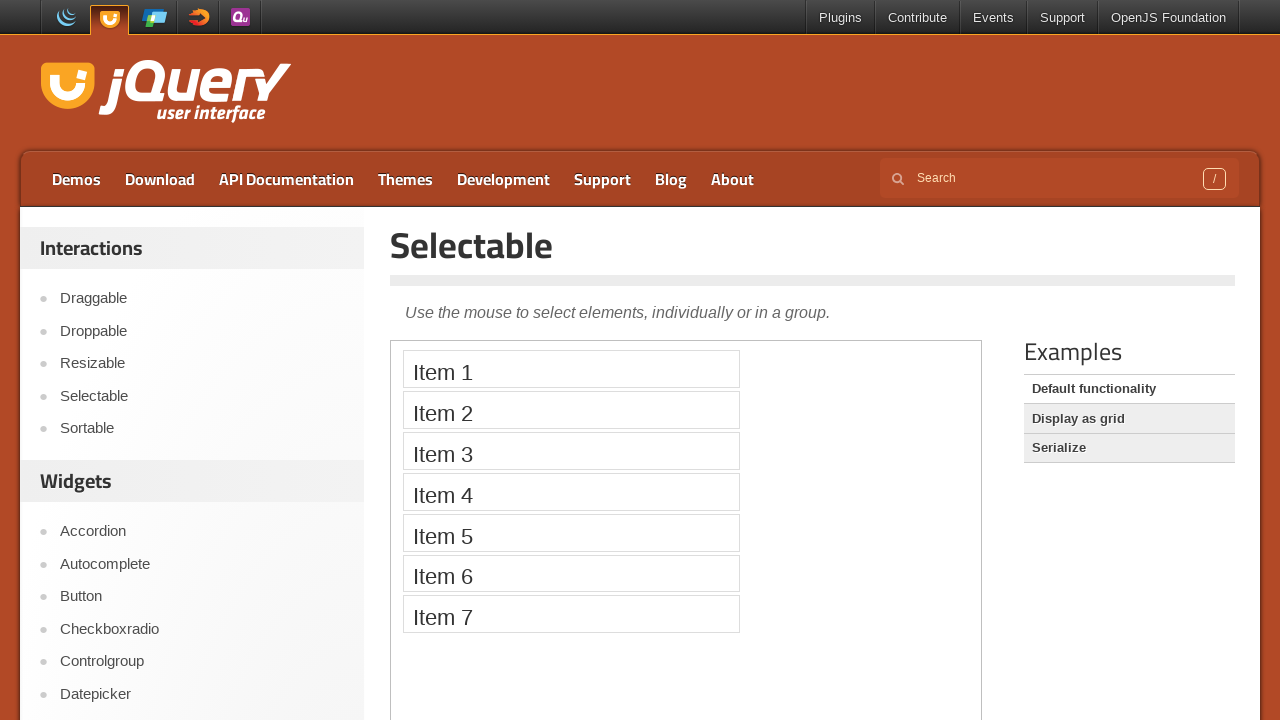

Hovered over Item 3 at (571, 451) on iframe.demo-frame >> internal:control=enter-frame >> li:text('Item 3')
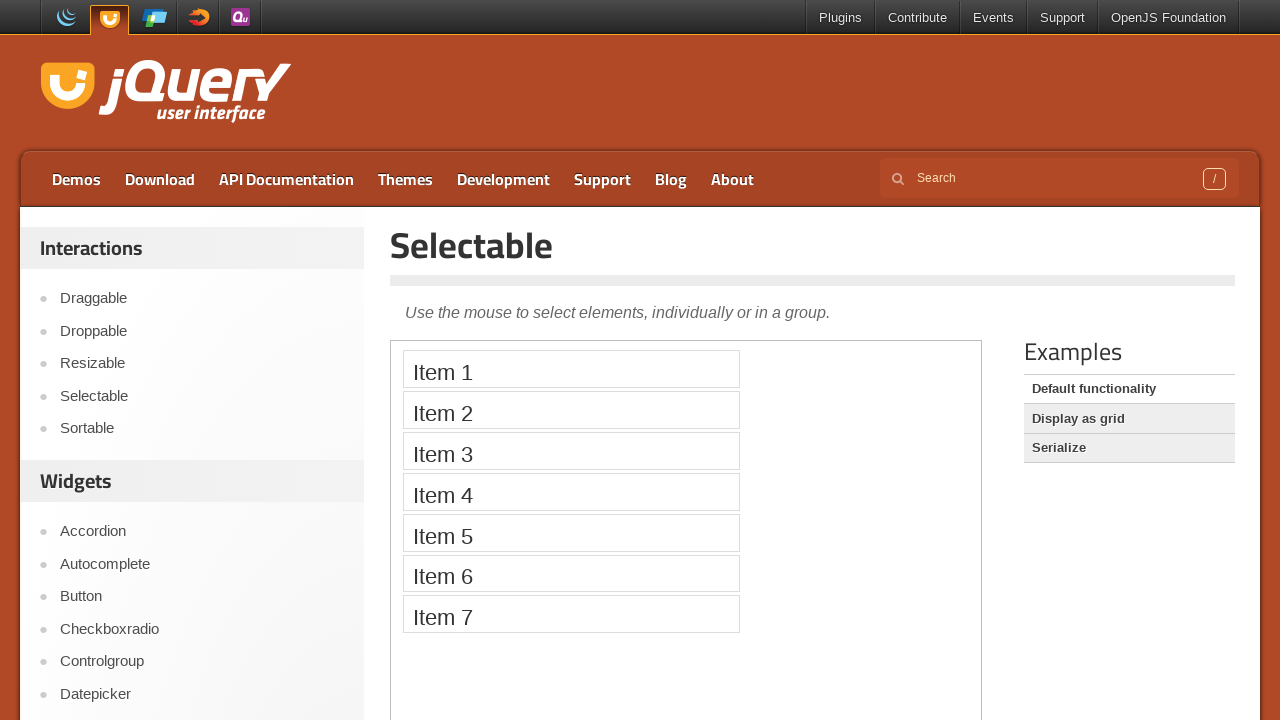

Mouse button pressed down on Item 3 at (571, 451)
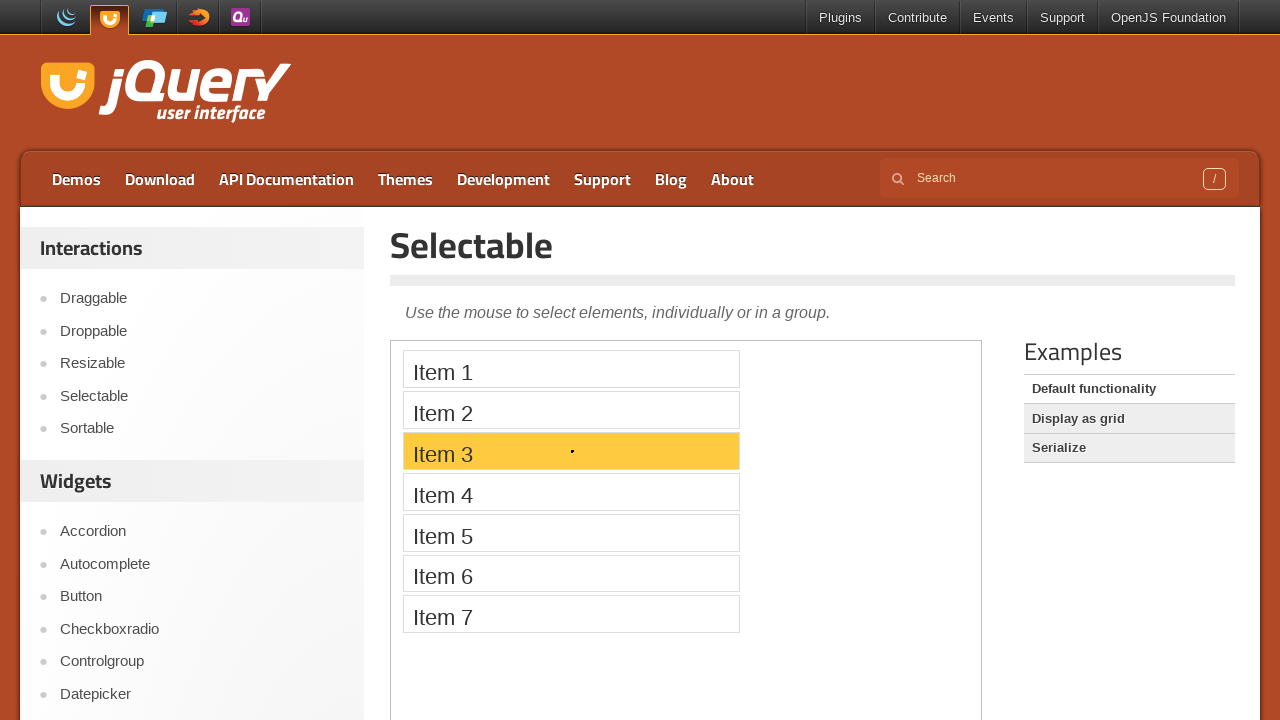

Hovered over Item 6 while mouse button held down at (571, 573) on iframe.demo-frame >> internal:control=enter-frame >> li:text('Item 6')
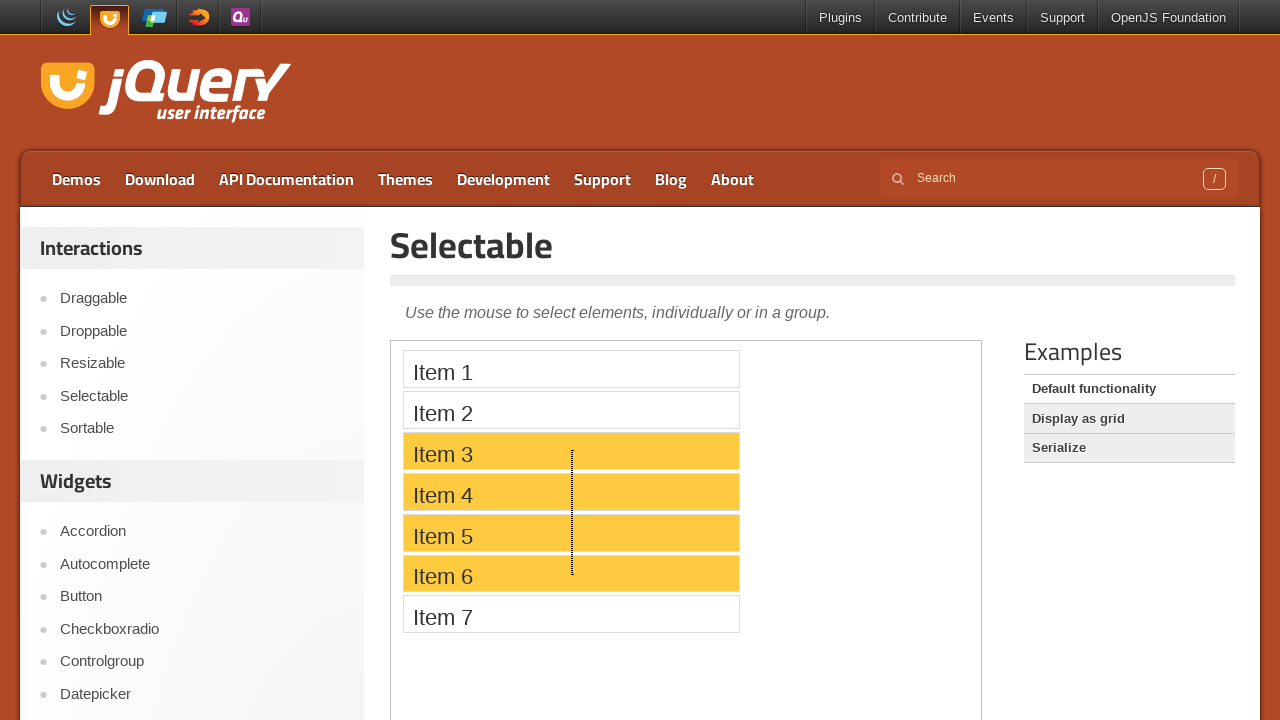

Mouse button released, completing selection from Item 3 to Item 6 at (571, 573)
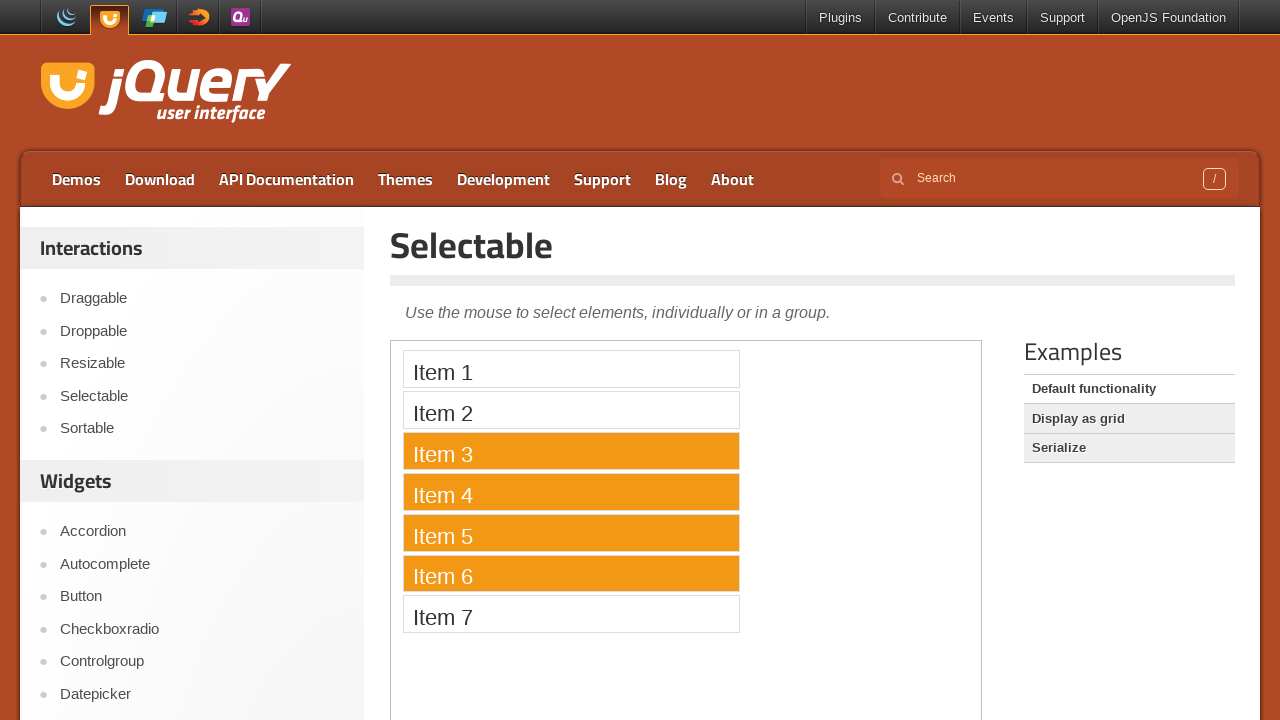

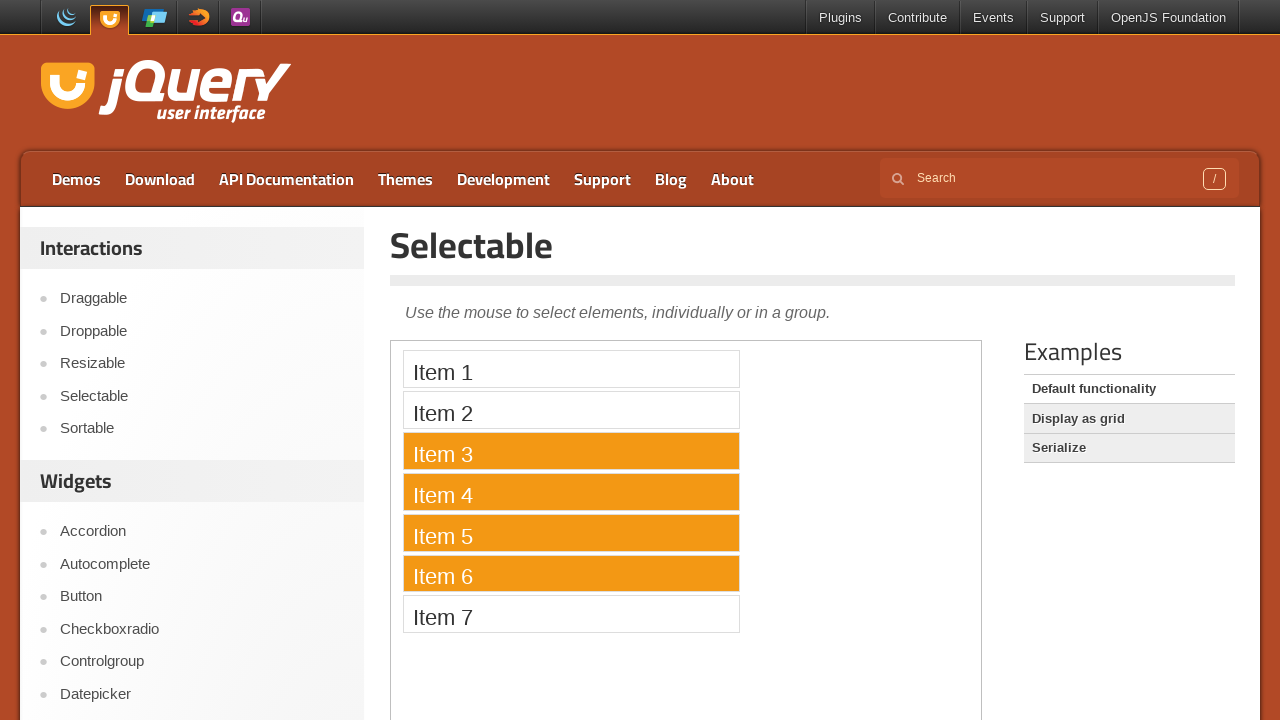